Tests handling a prompt alert by entering text and accepting the dialog

Starting URL: https://demoqa.com/alerts

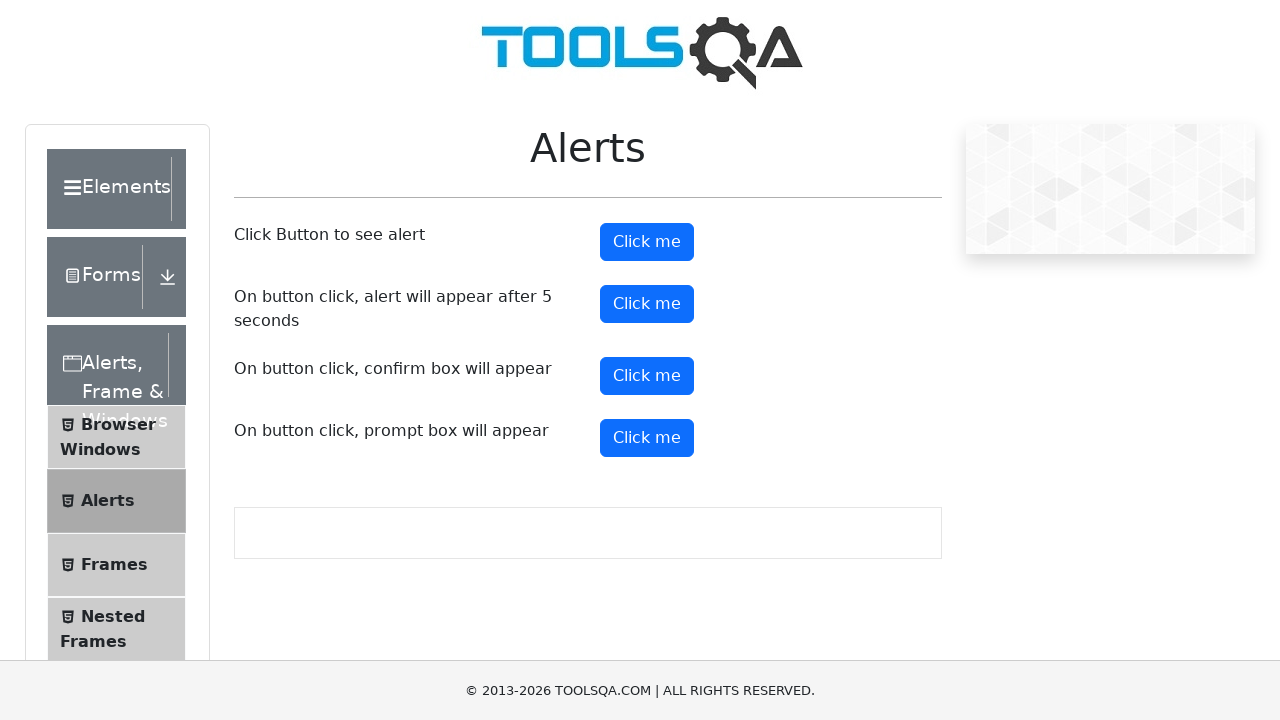

Set up dialog handler to accept prompt with text 'hello'
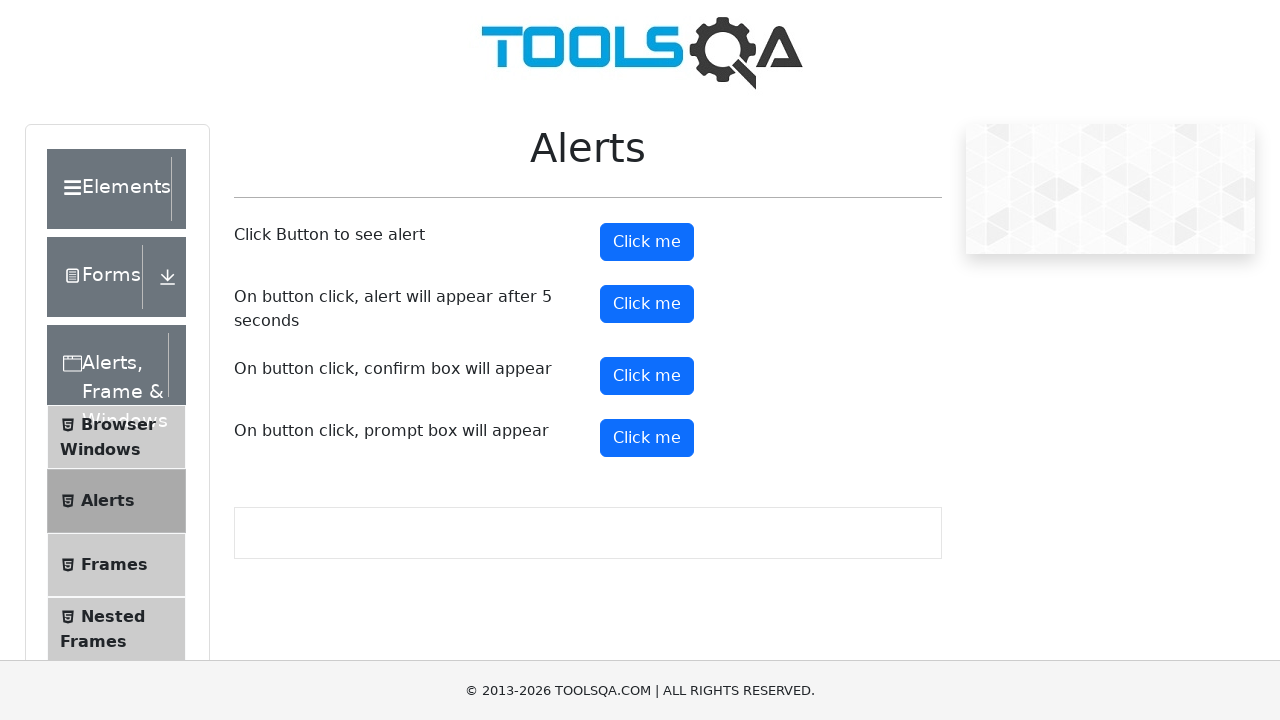

Clicked the prompt alert button at (647, 438) on #promtButton
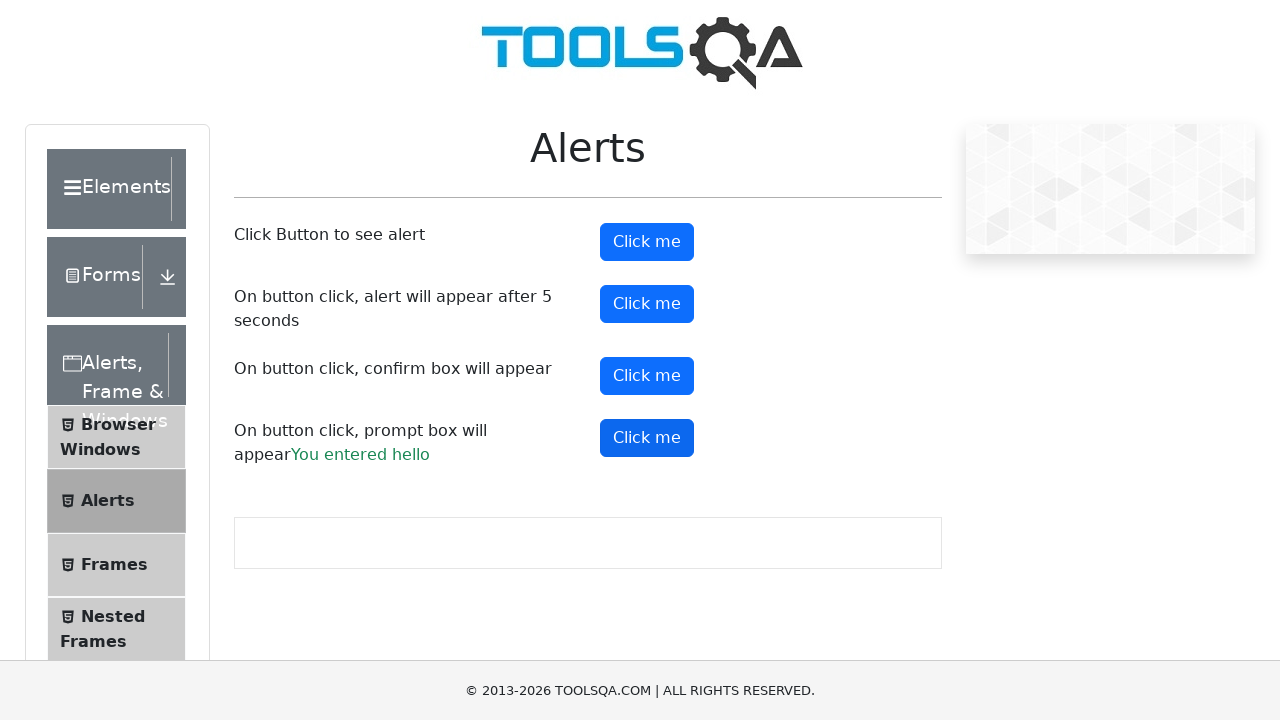

Prompt result text appeared on the page
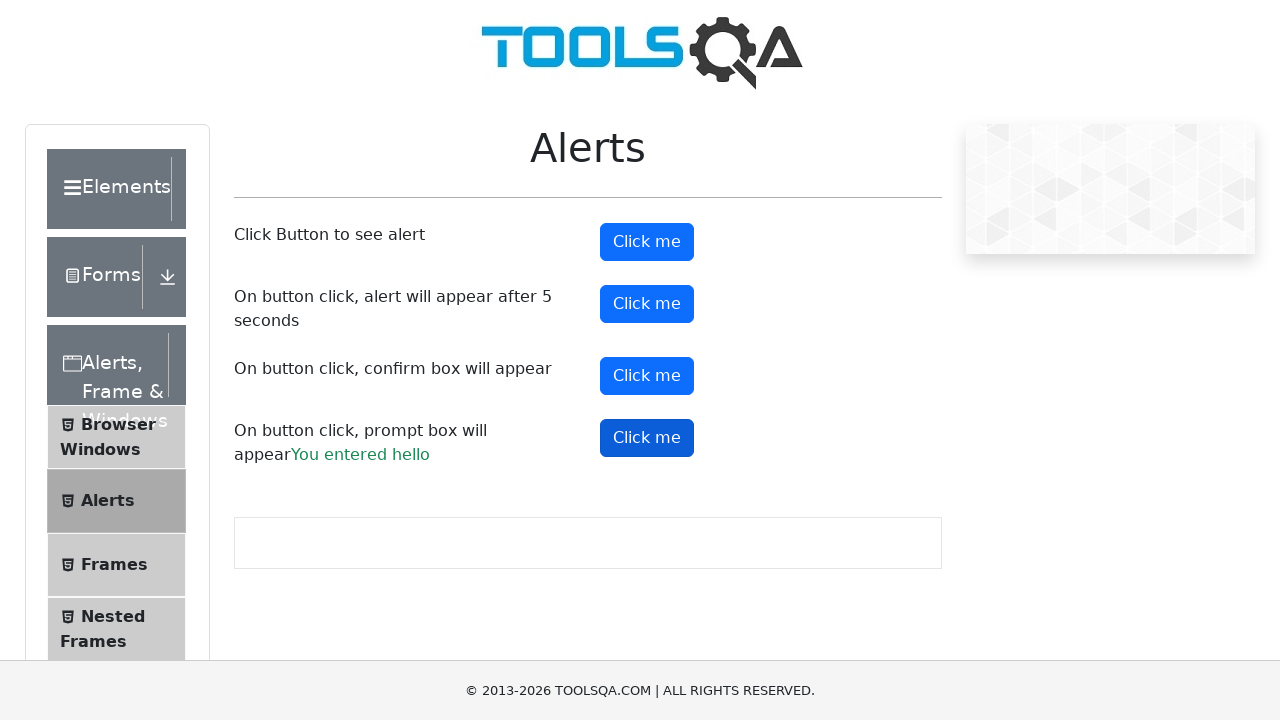

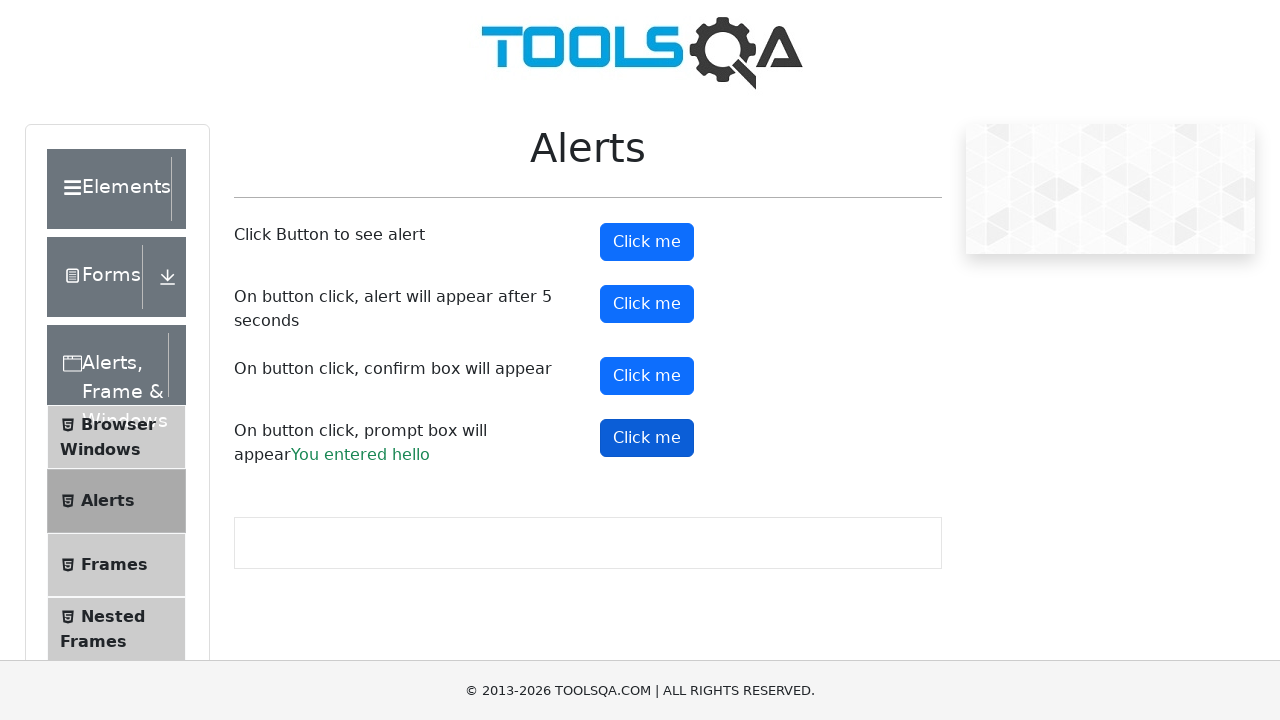